Tests alert handling functionality by triggering an alert popup and accepting it

Starting URL: https://demo.automationtesting.in/Alerts.html

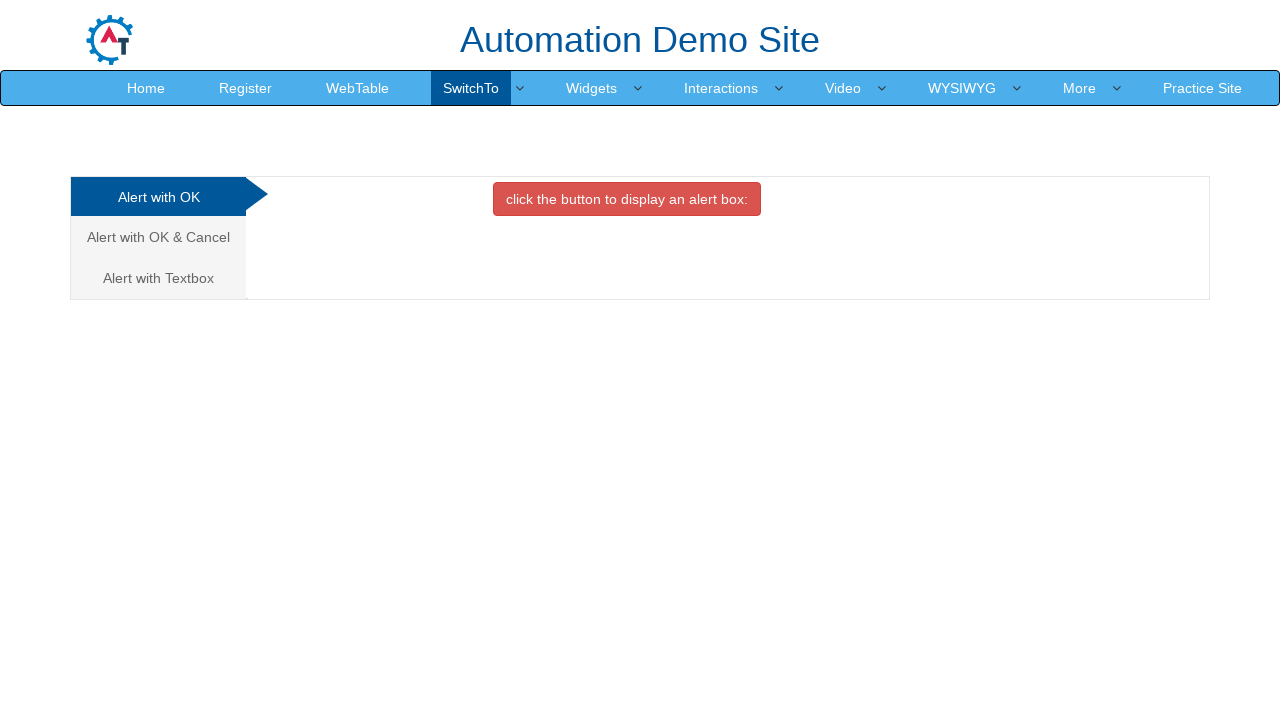

Clicked button to trigger alert popup at (627, 199) on xpath=/html/body/div[1]/div/div/div/div[2]/div[1]/button
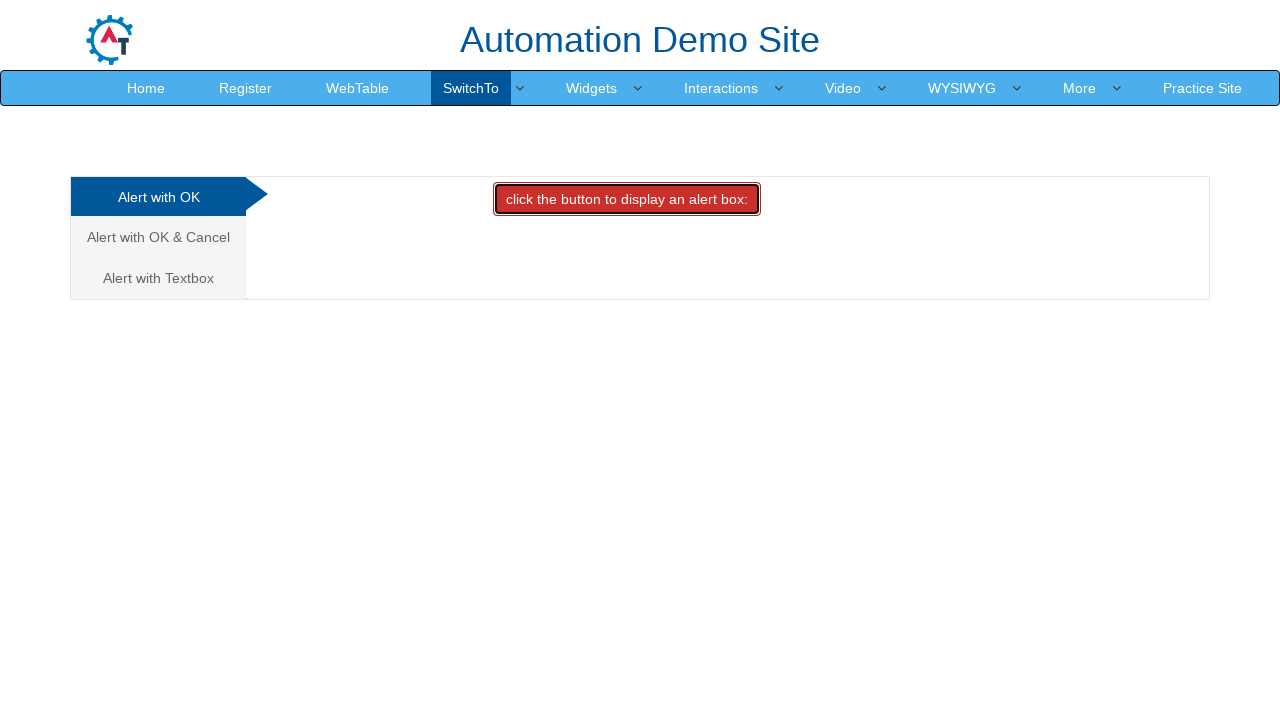

Set up dialog handler to accept alert
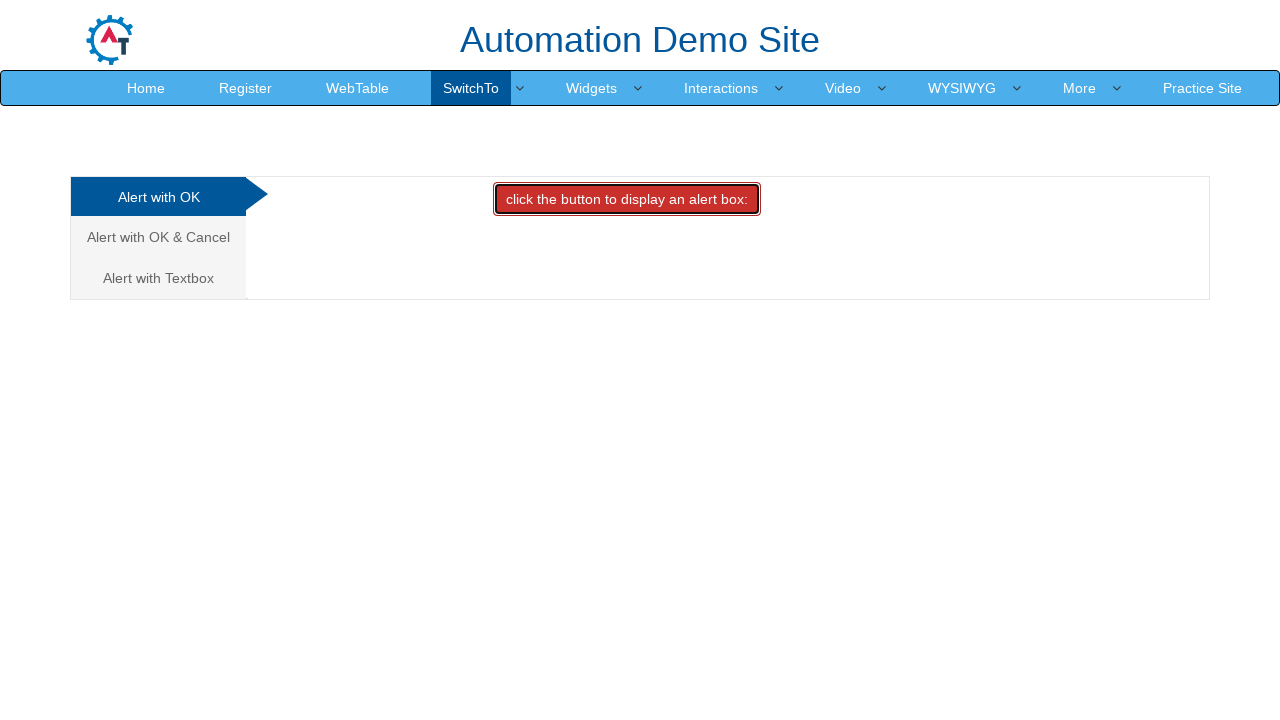

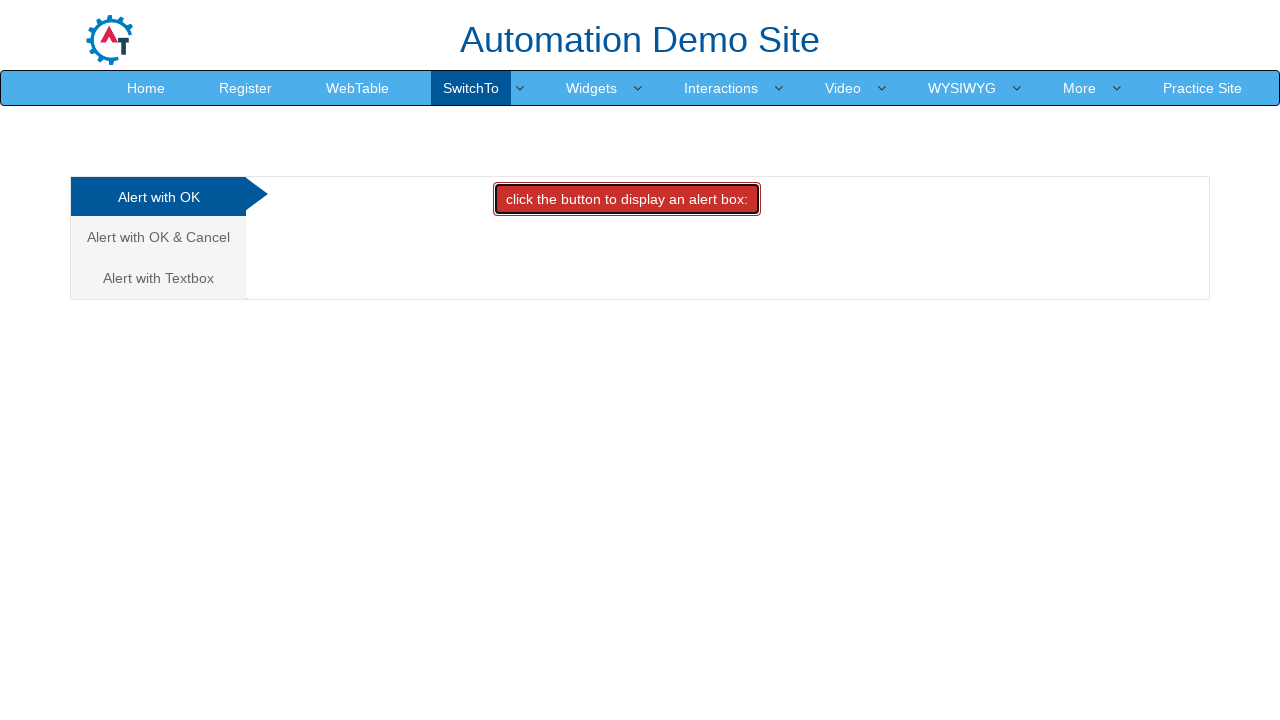